Tests web element scoping by counting links in different page sections and opens footer column links in new tabs to verify they work

Starting URL: https://qaclickacademy.com/practice.php

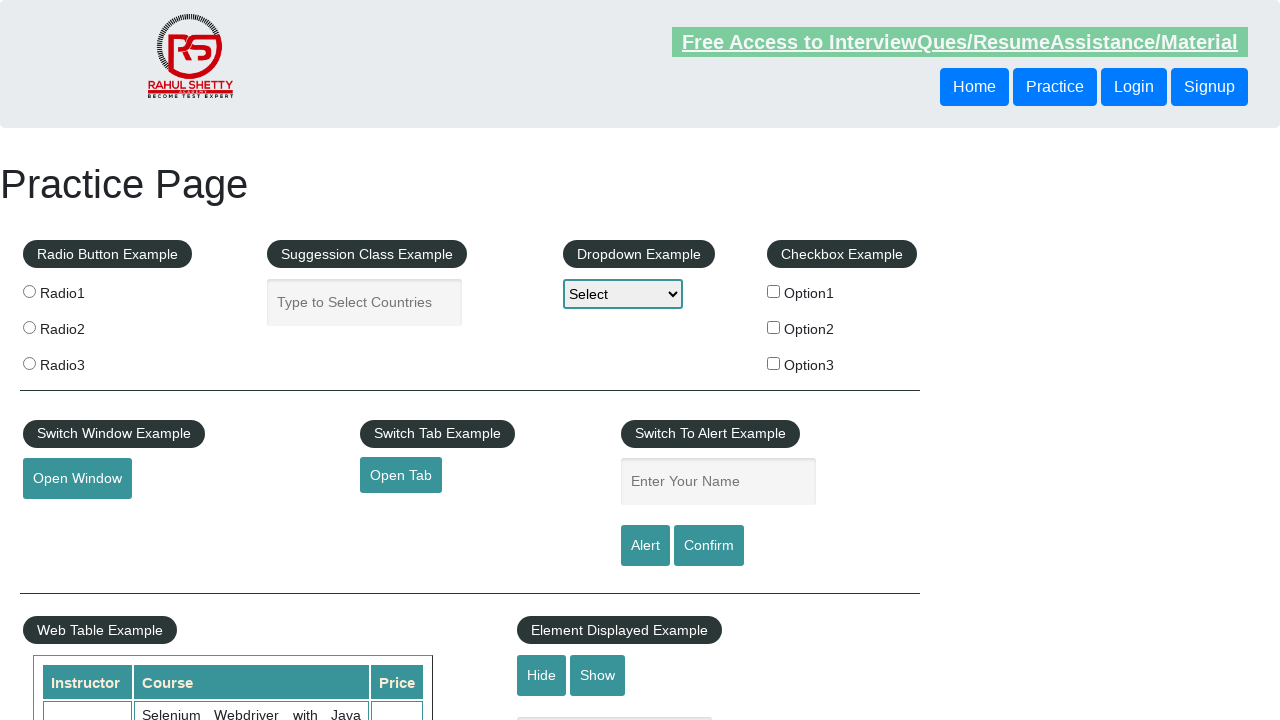

Counted total links on page
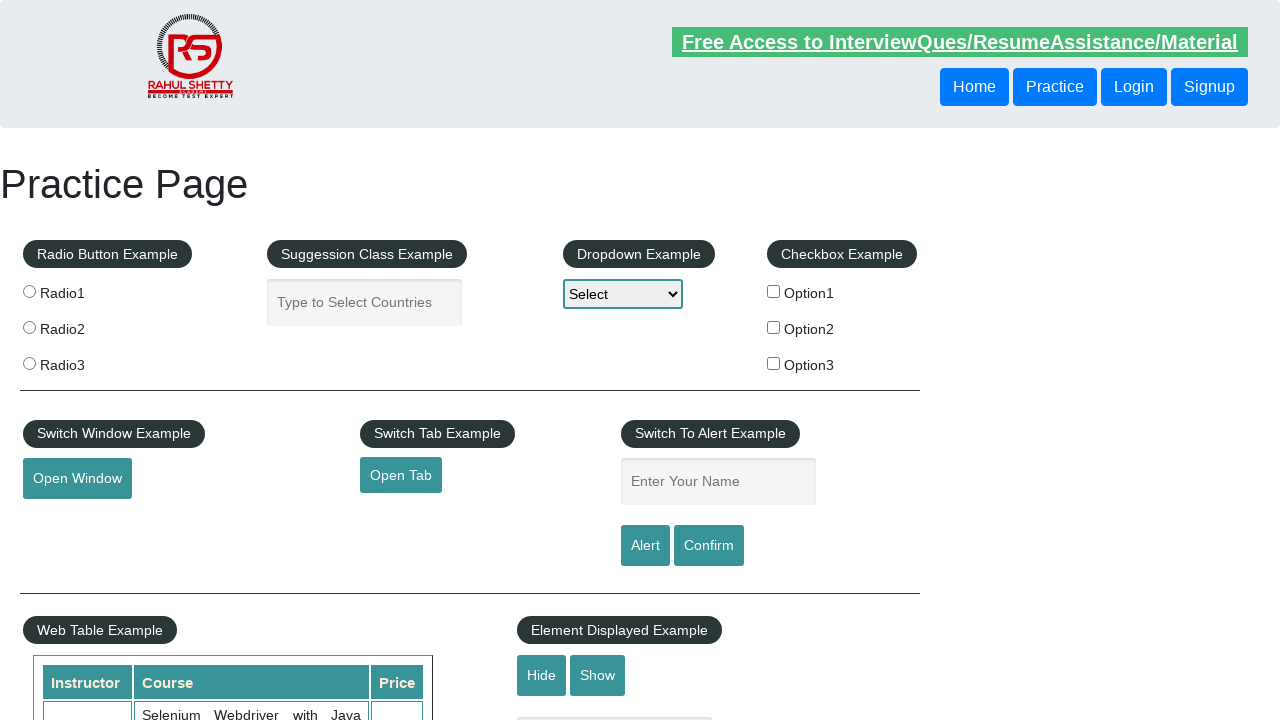

Counted links in footer section
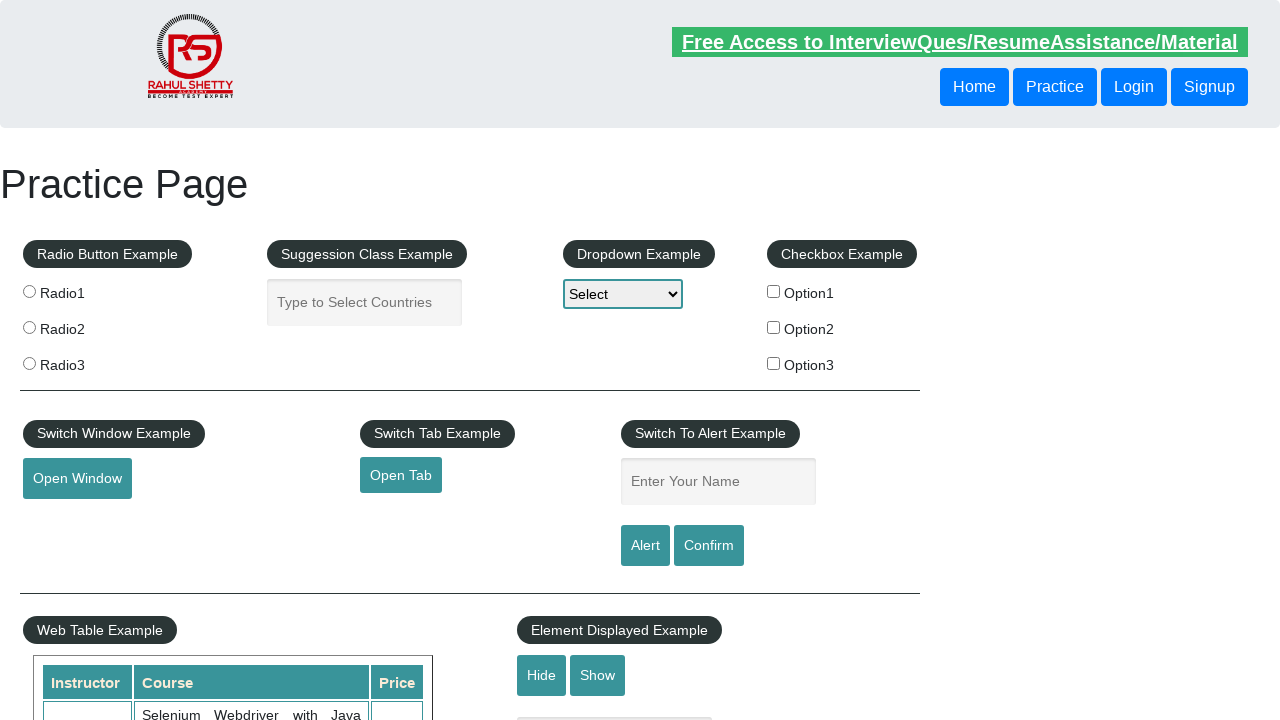

Counted links in first footer column
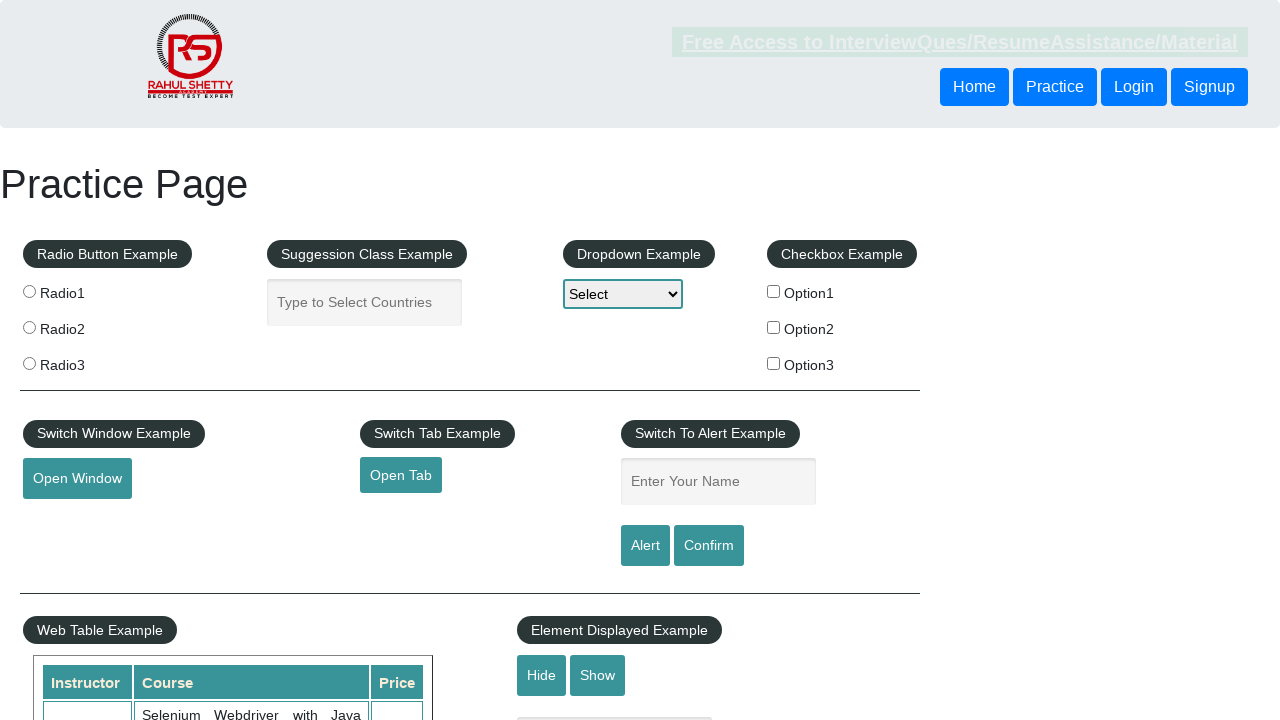

Opened footer column link 1 in new tab using Ctrl+Click at (68, 520) on #gf-BIG table tbody tr td:nth-child(1) ul a >> nth=1
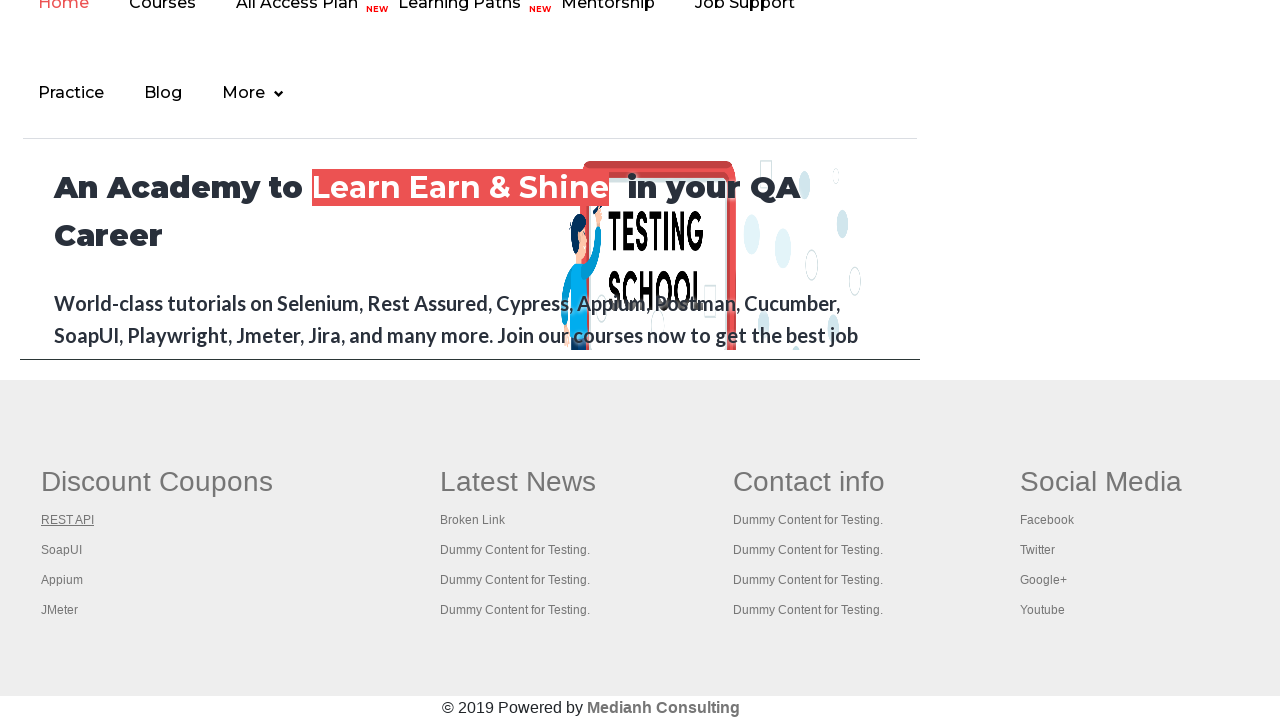

Waited for tab to open after clicking link 1
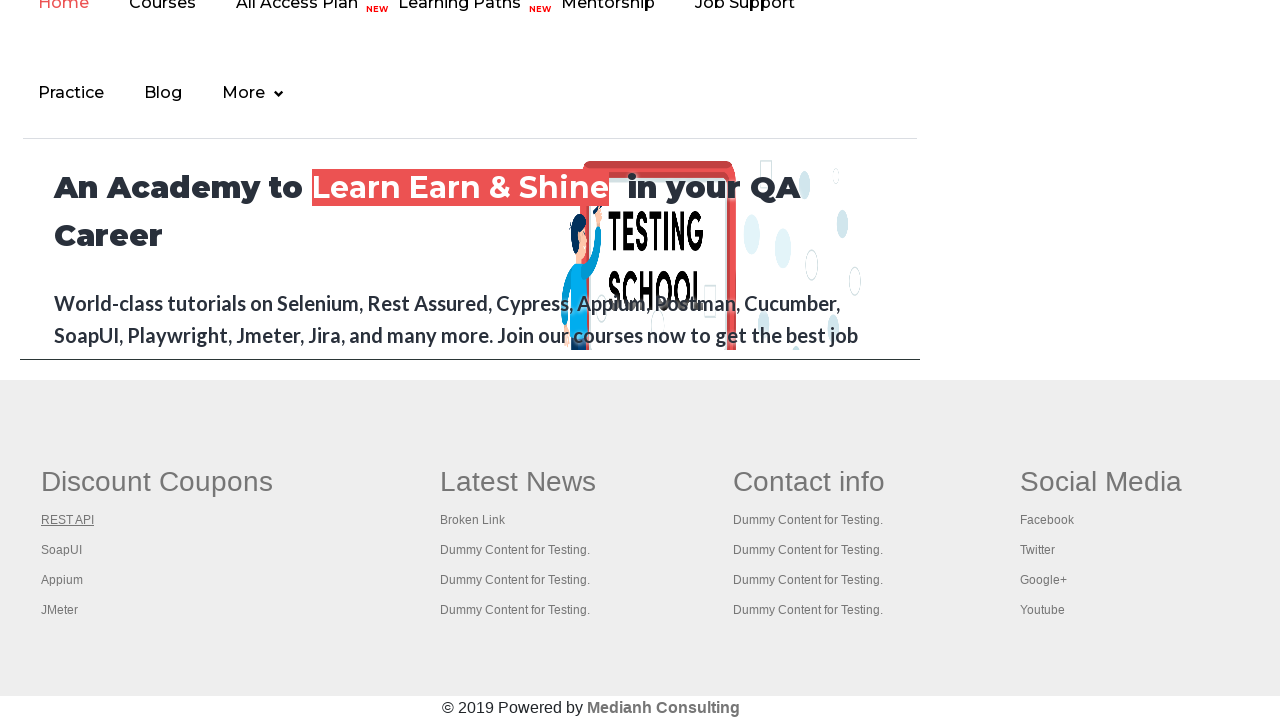

Opened footer column link 2 in new tab using Ctrl+Click at (62, 550) on #gf-BIG table tbody tr td:nth-child(1) ul a >> nth=2
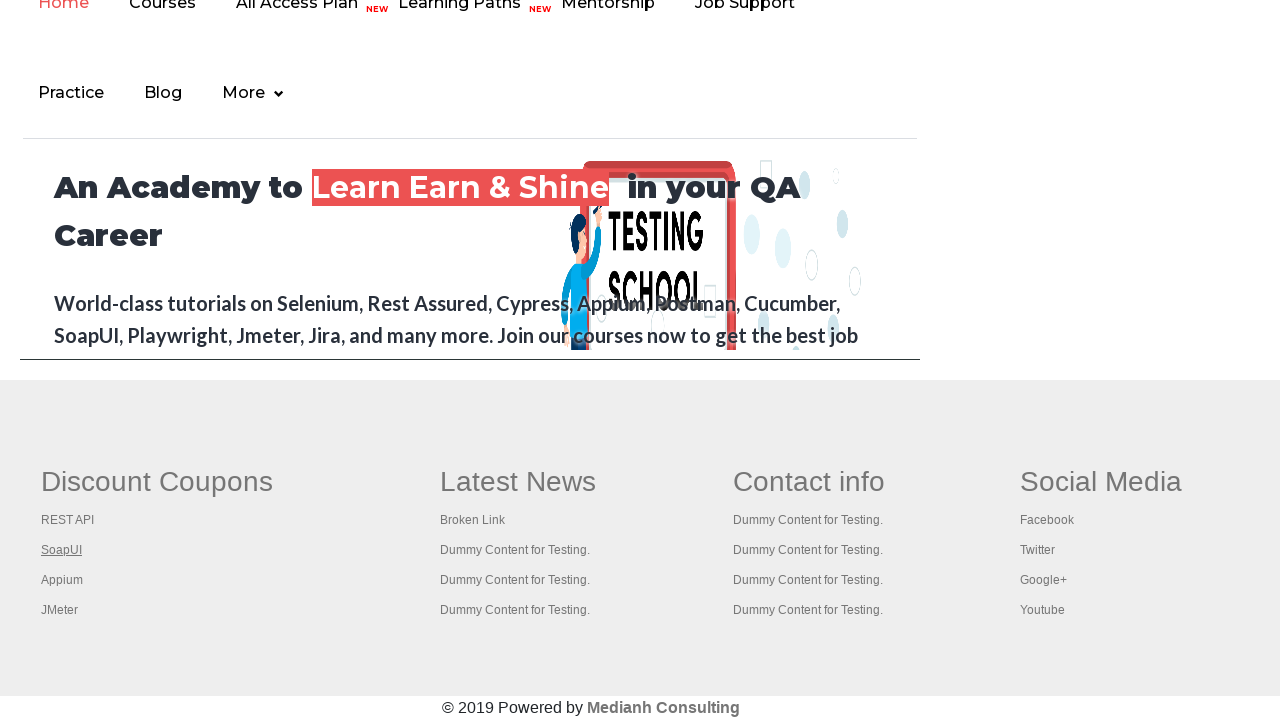

Waited for tab to open after clicking link 2
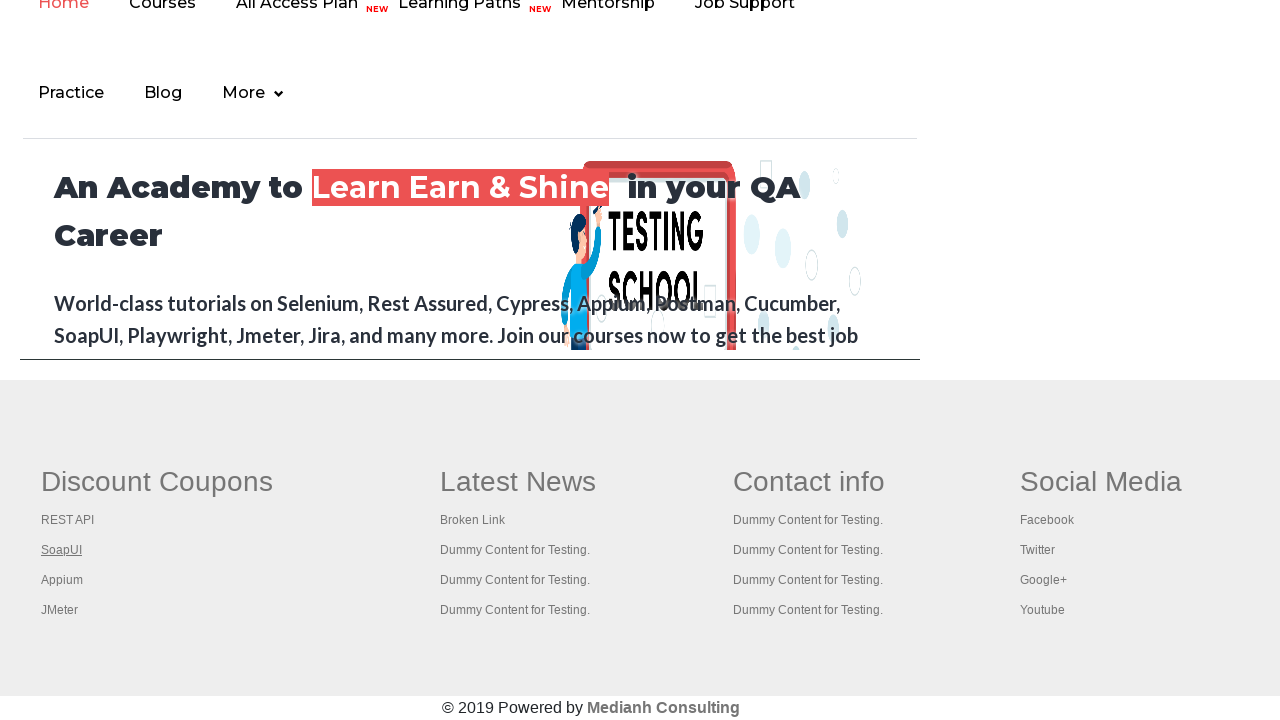

Opened footer column link 3 in new tab using Ctrl+Click at (62, 580) on #gf-BIG table tbody tr td:nth-child(1) ul a >> nth=3
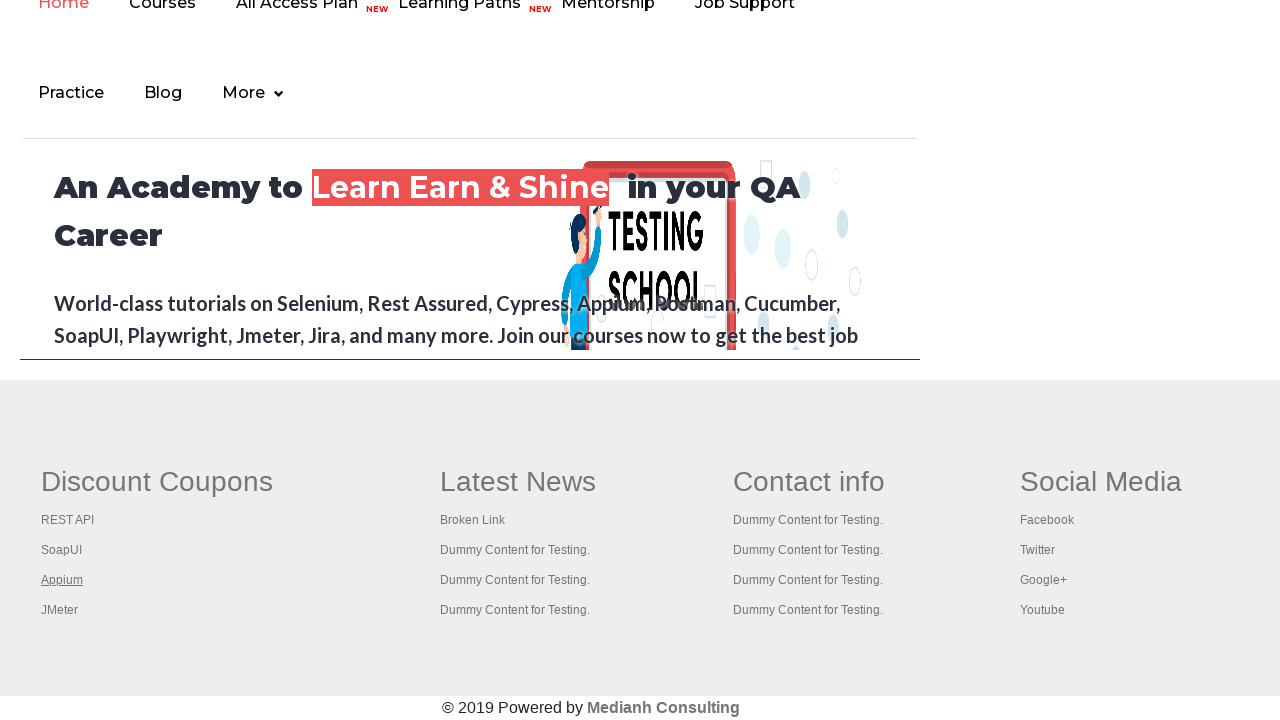

Waited for tab to open after clicking link 3
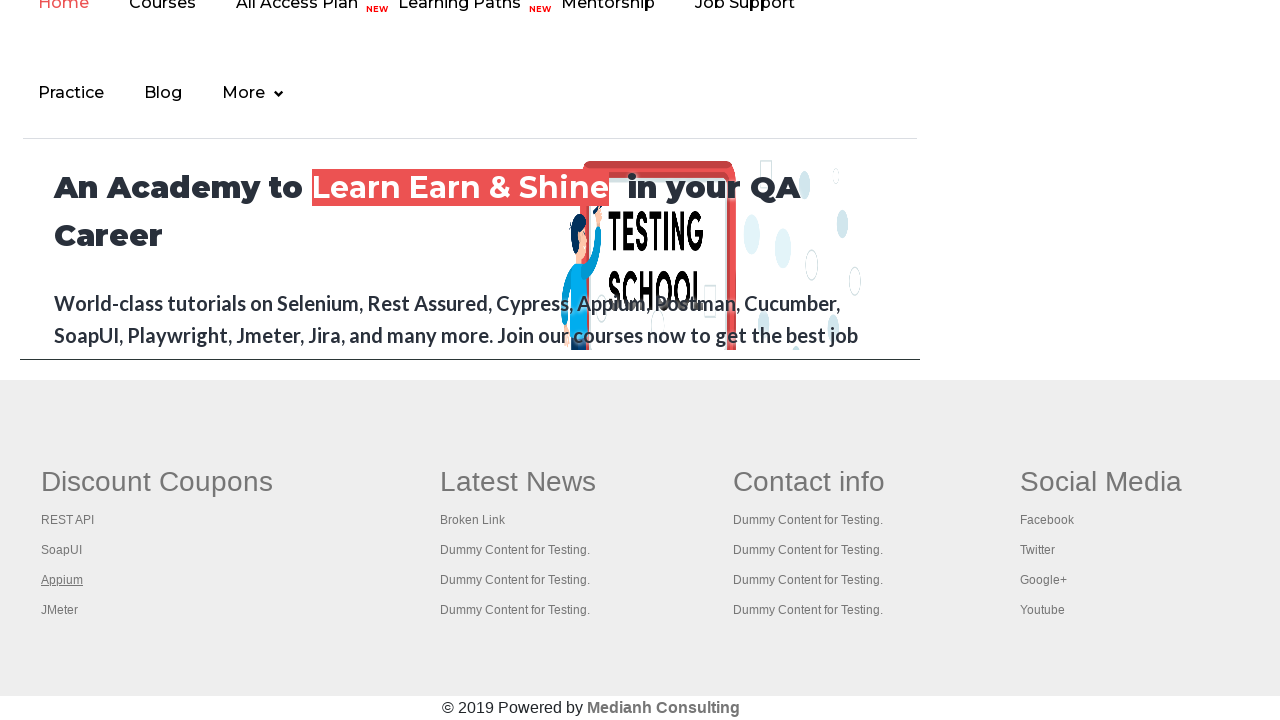

Opened footer column link 4 in new tab using Ctrl+Click at (60, 610) on #gf-BIG table tbody tr td:nth-child(1) ul a >> nth=4
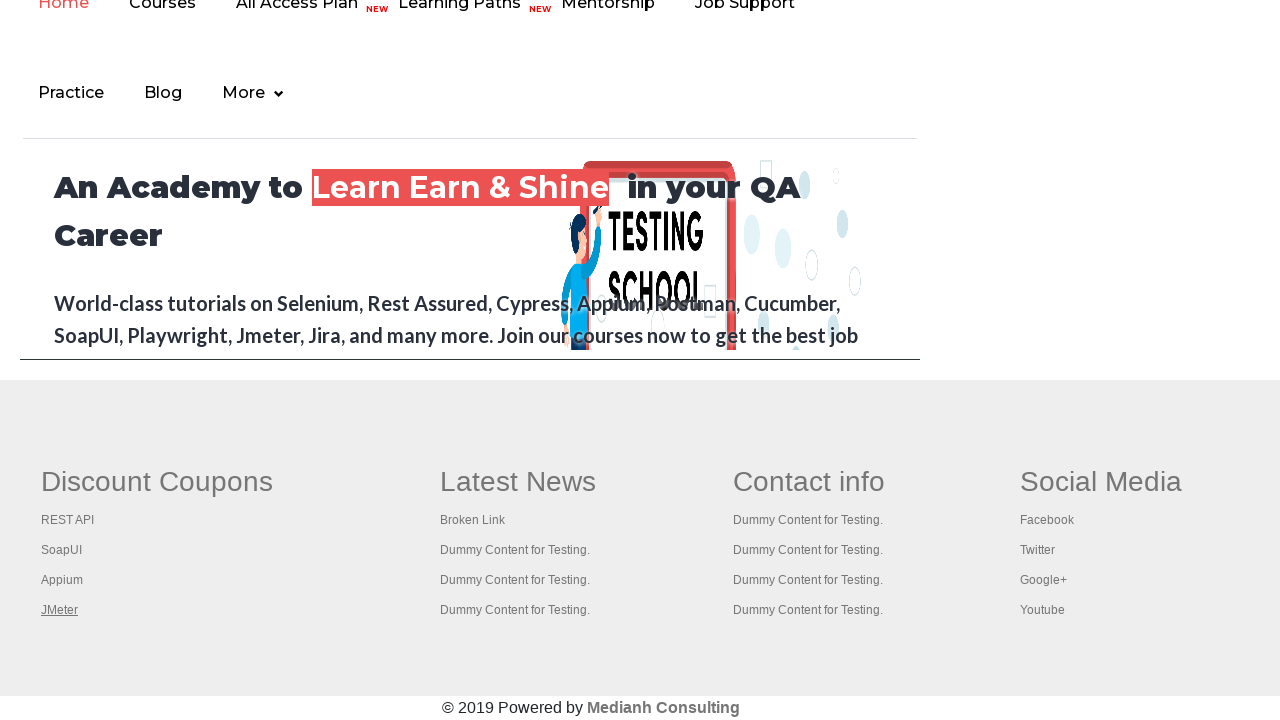

Waited for tab to open after clicking link 4
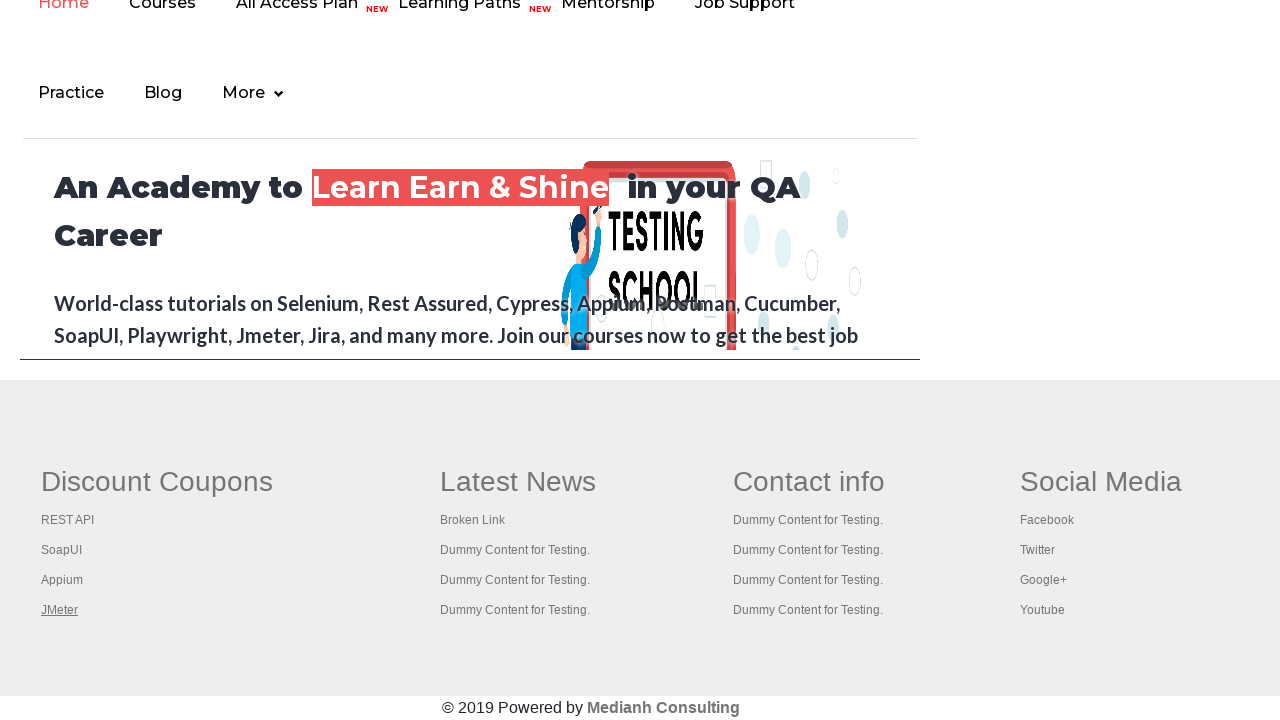

Retrieved all open pages/tabs from context
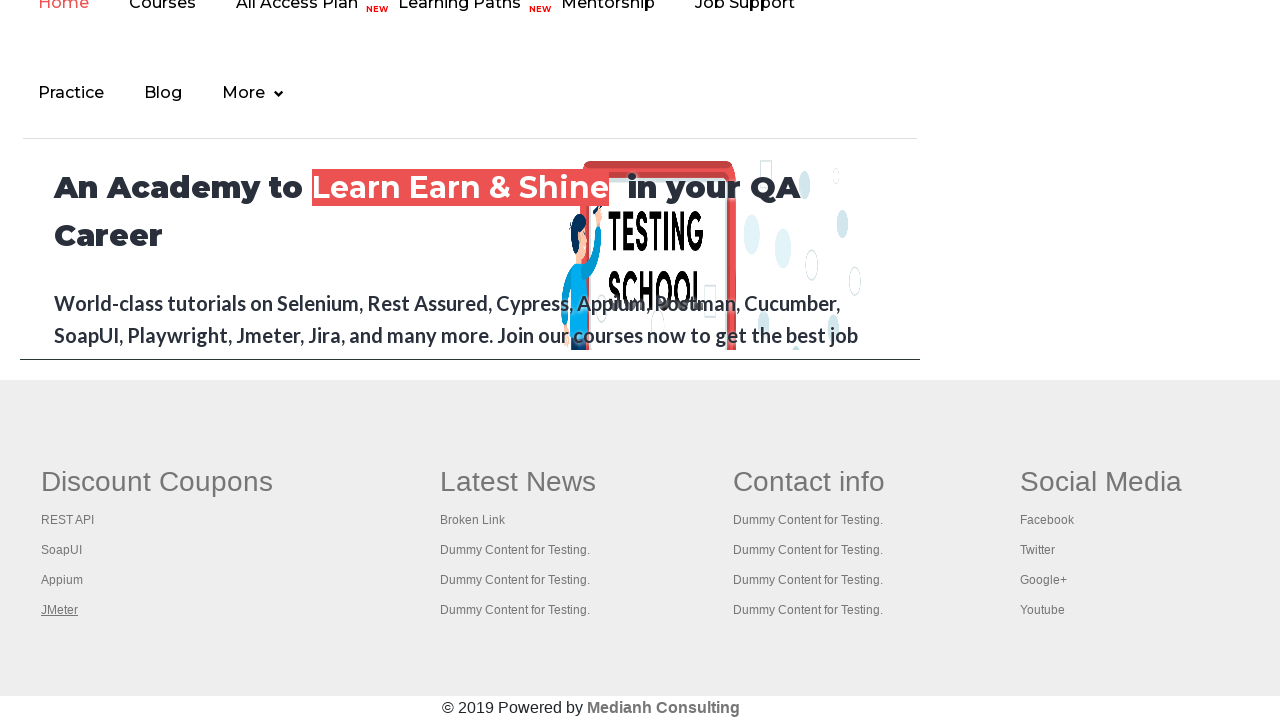

Verified page title: Practice Page
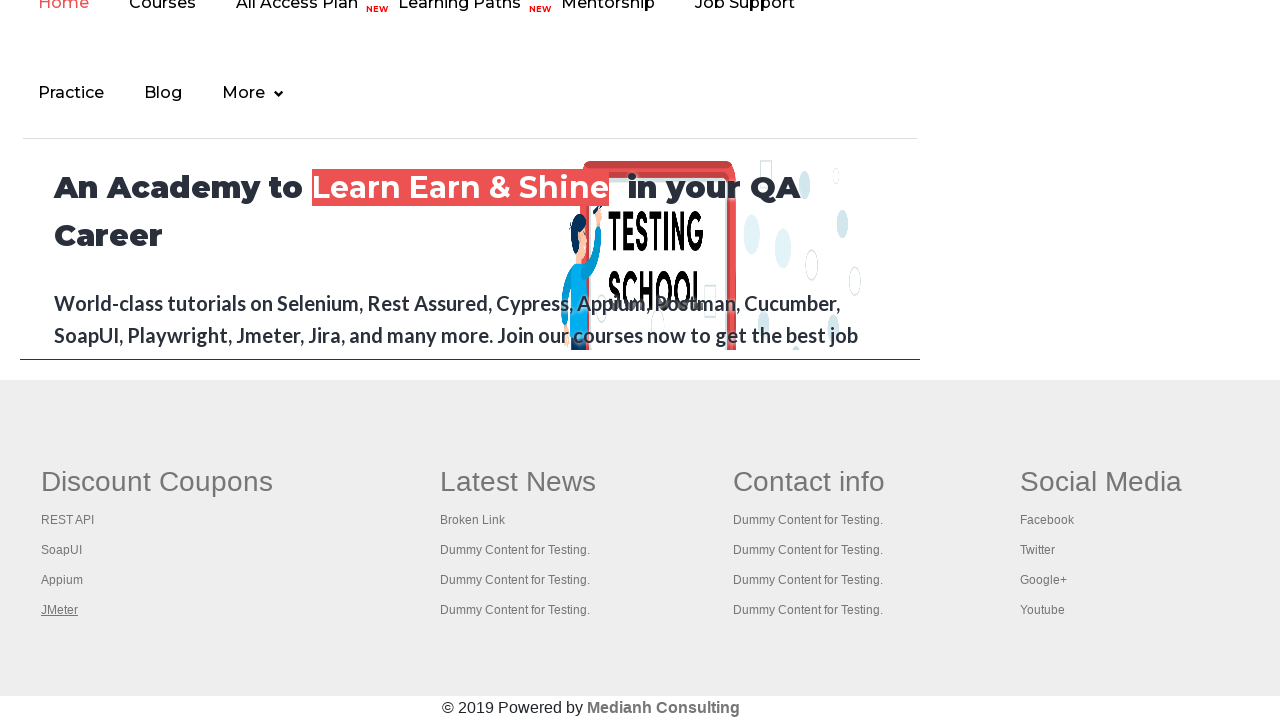

Verified page title: REST API Tutorial
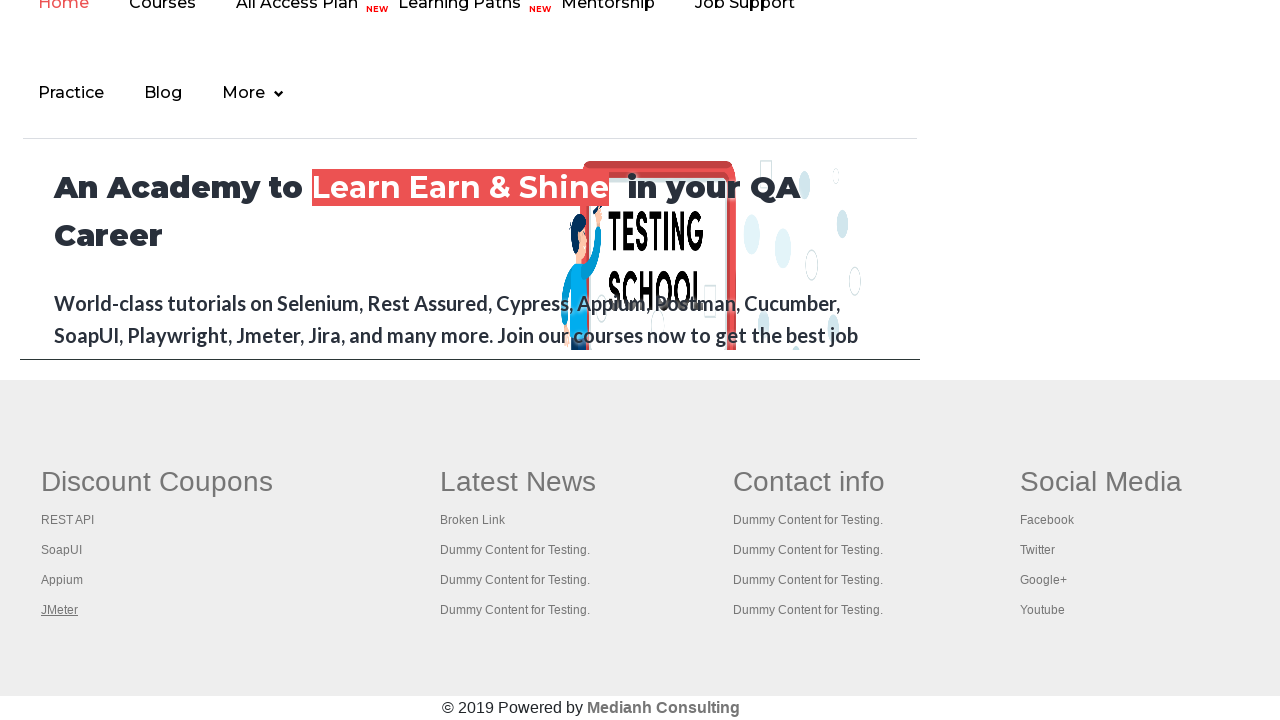

Verified page title: The World’s Most Popular API Testing Tool | SoapUI
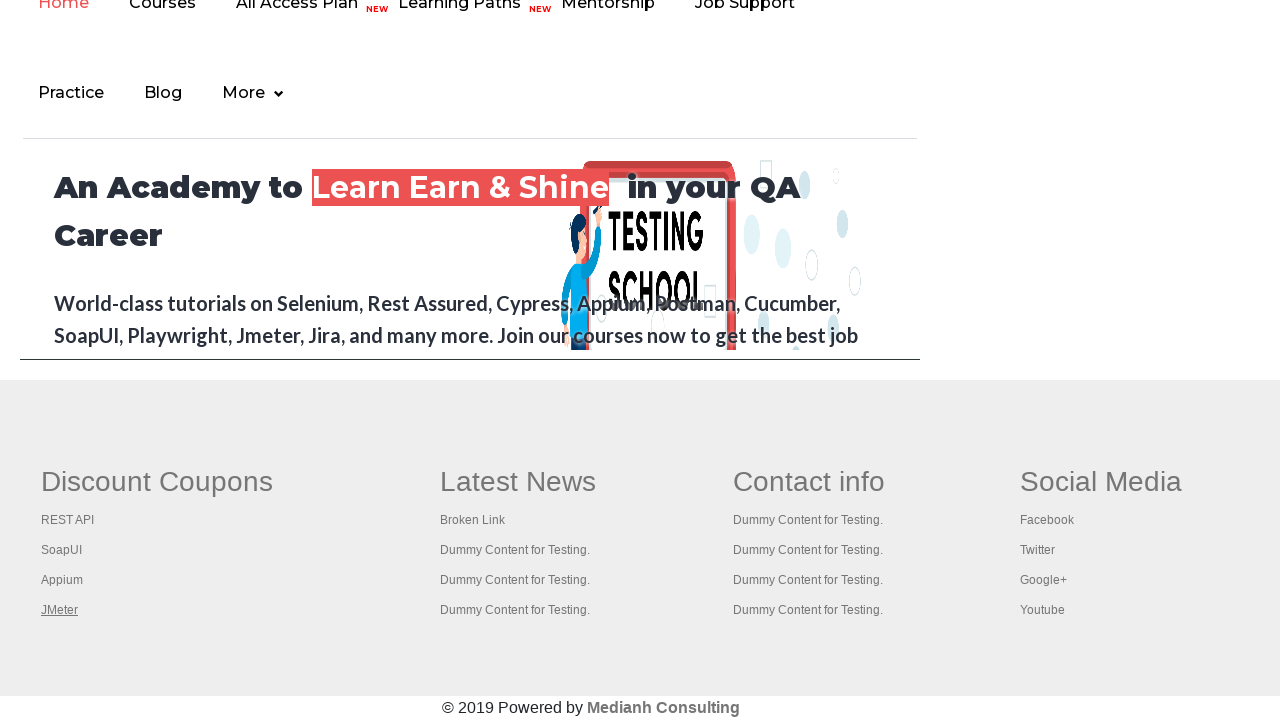

Verified page title: Appium tutorial for Mobile Apps testing | RahulShetty Academy | Rahul
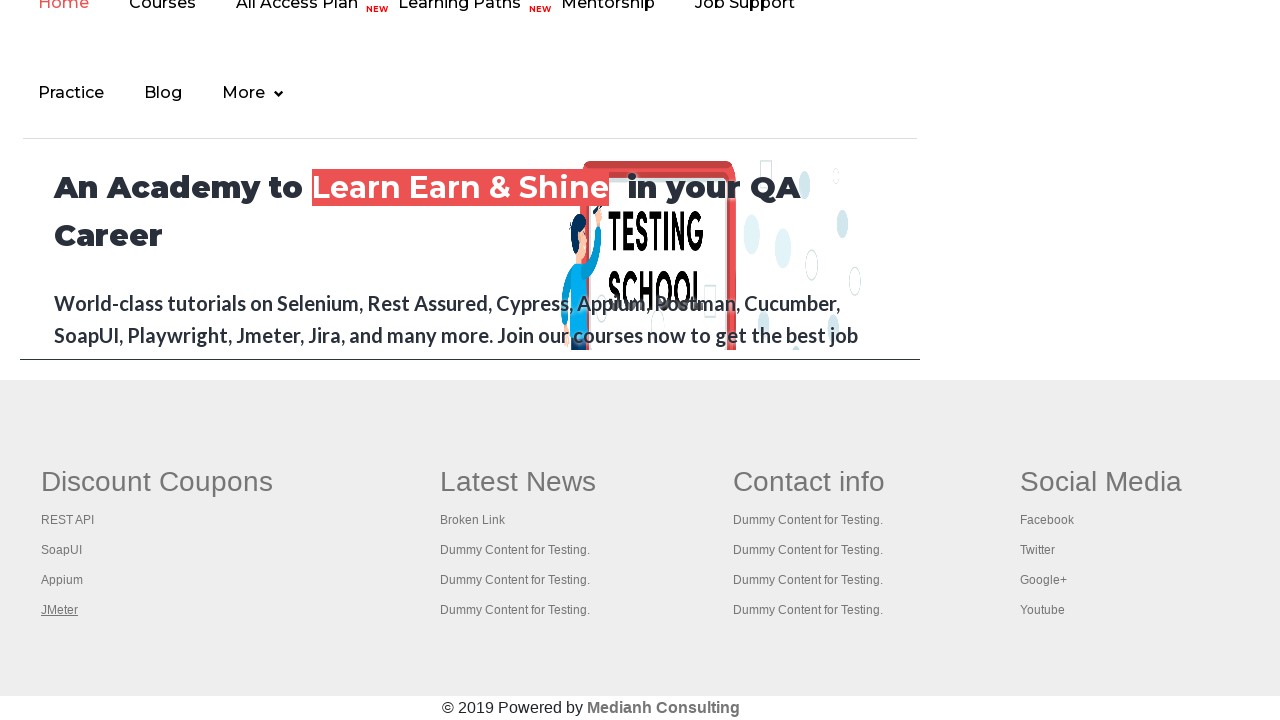

Verified page title: Apache JMeter - Apache JMeter™
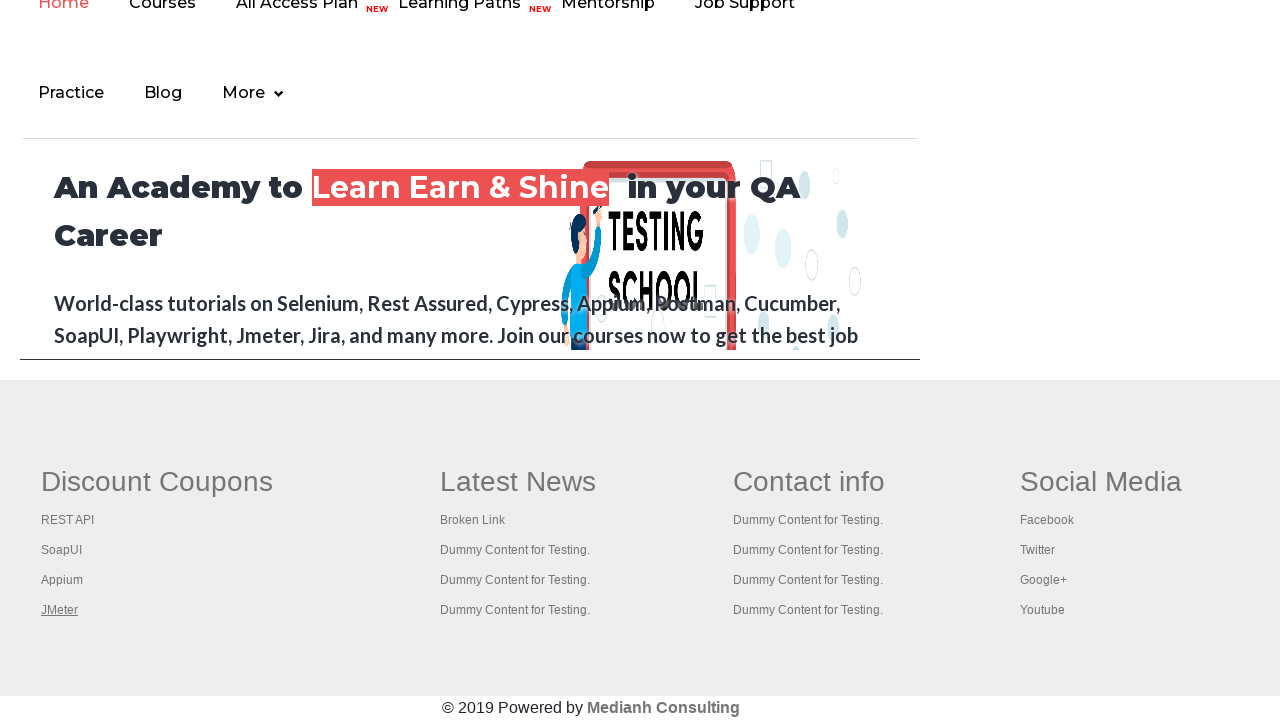

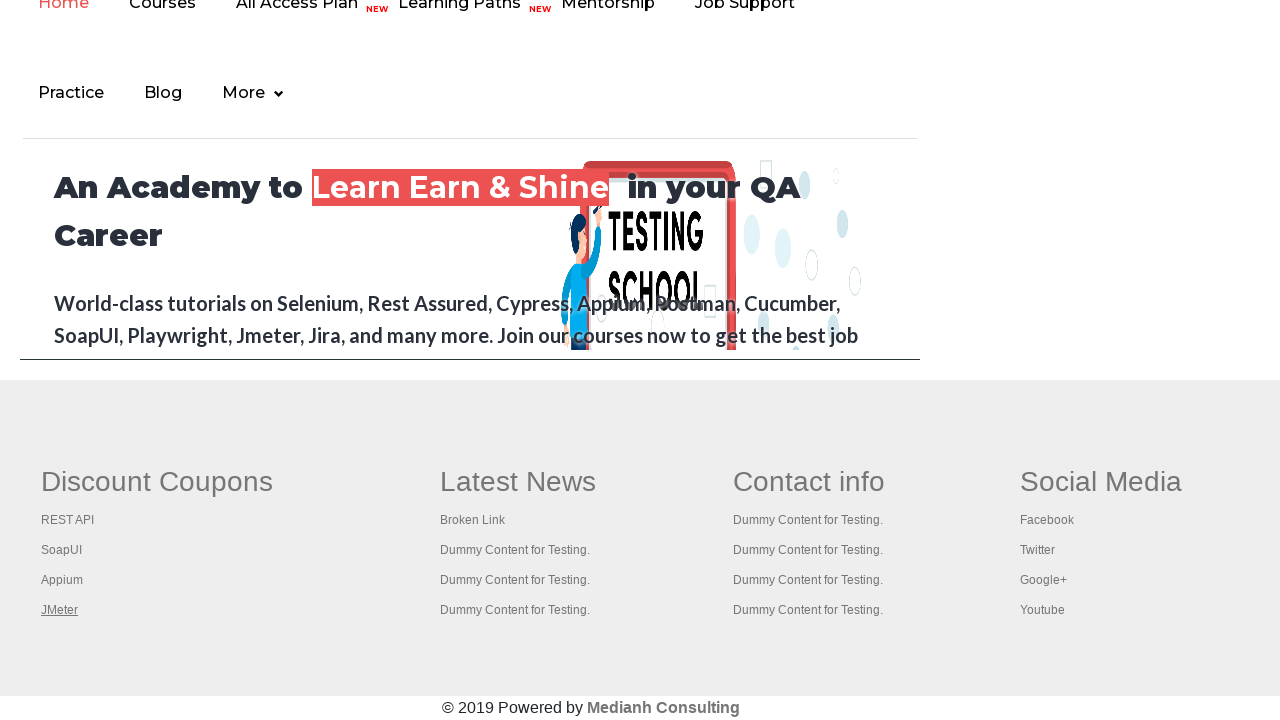